Tests checkbox functionality by clicking checkbox option 1 and verifying it becomes checked

Starting URL: https://rahulshettyacademy.com/AutomationPractice/

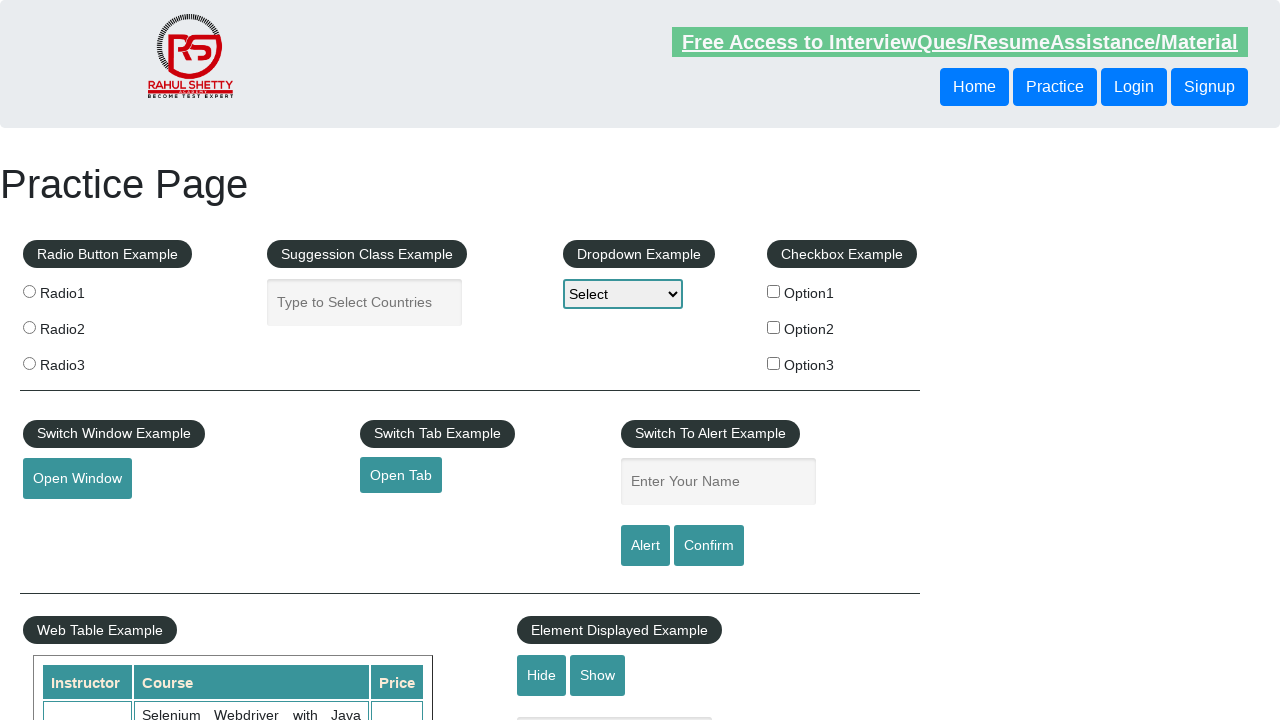

Located checkbox option 1 element
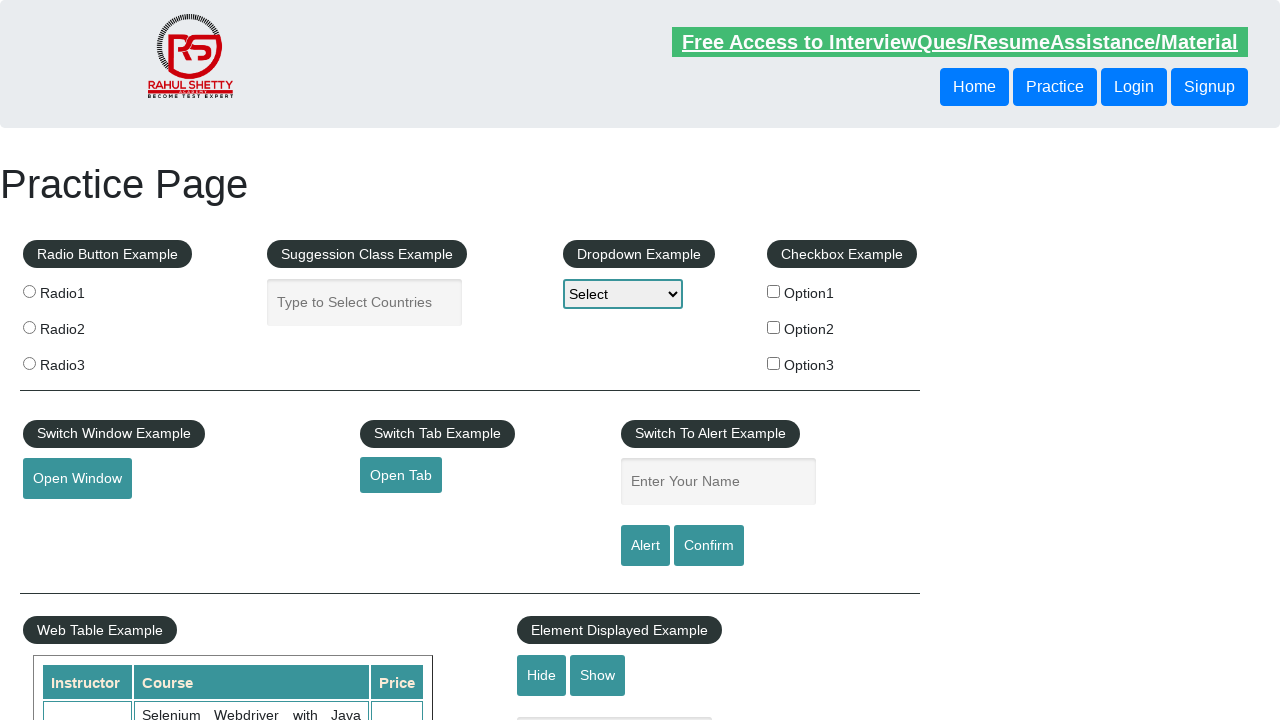

Verified checkbox option 1 is not checked initially
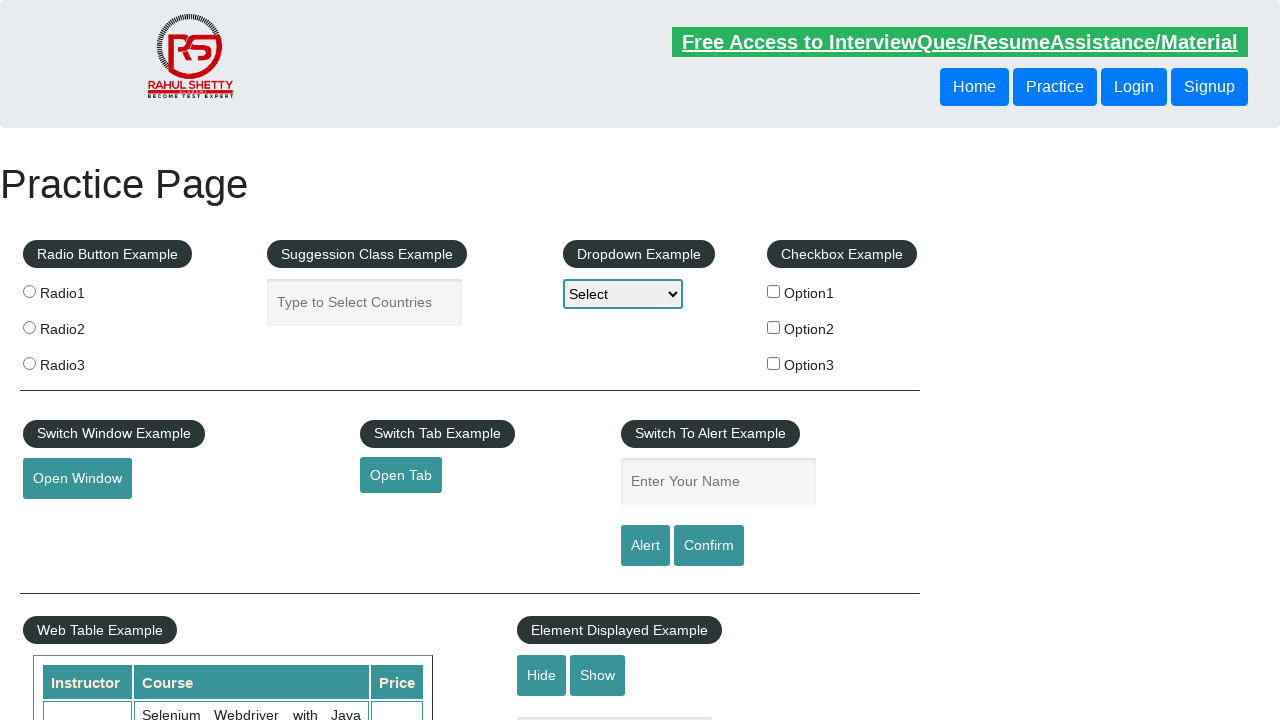

Clicked checkbox option 1 at (774, 291) on #checkBoxOption1
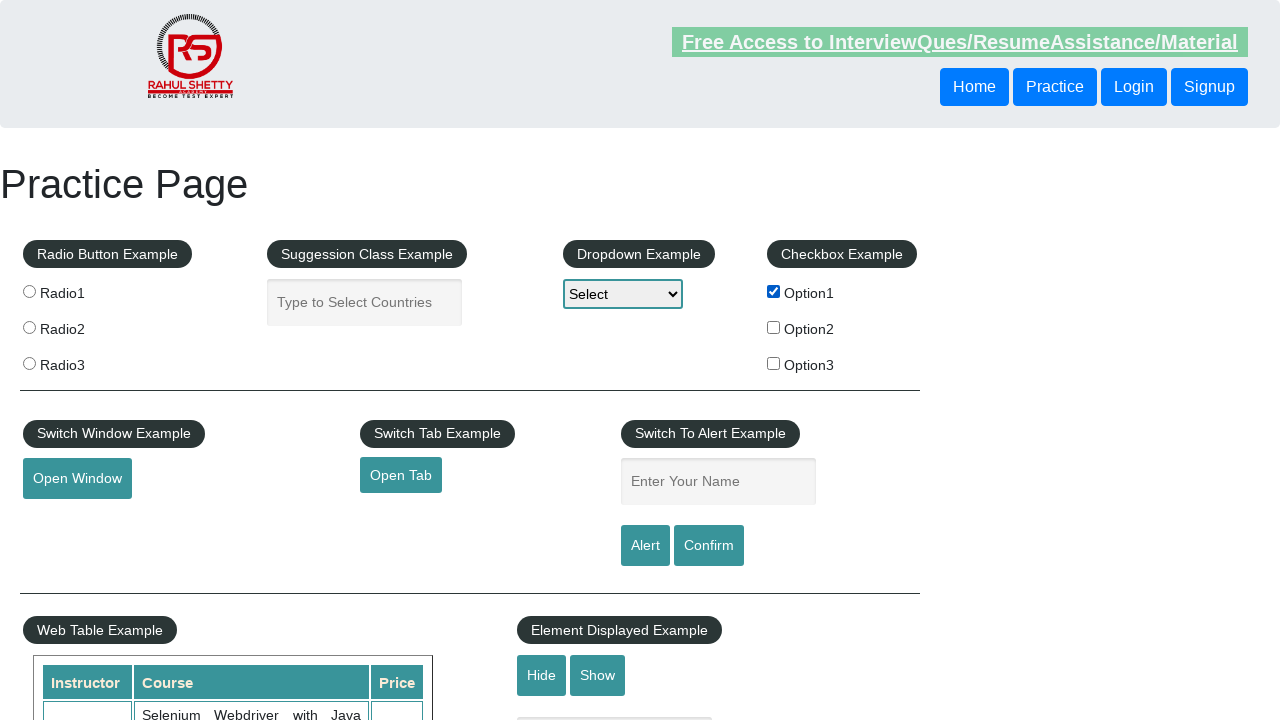

Verified checkbox option 1 is now checked
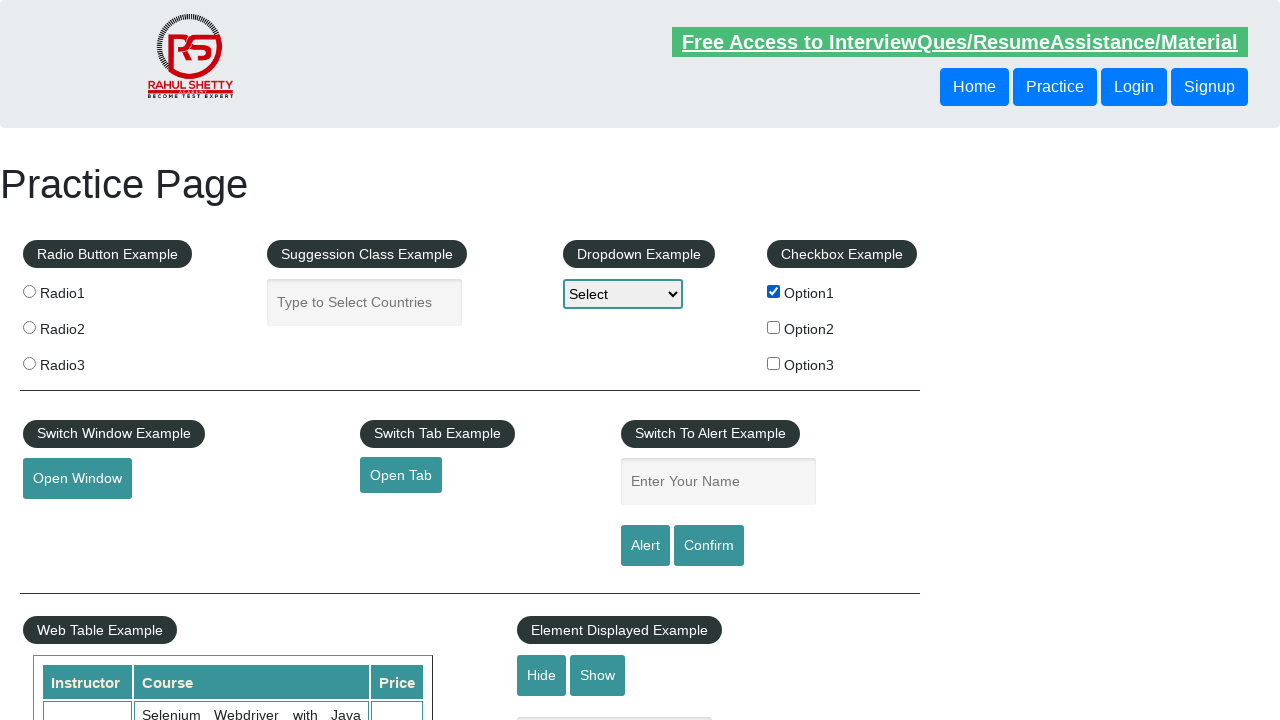

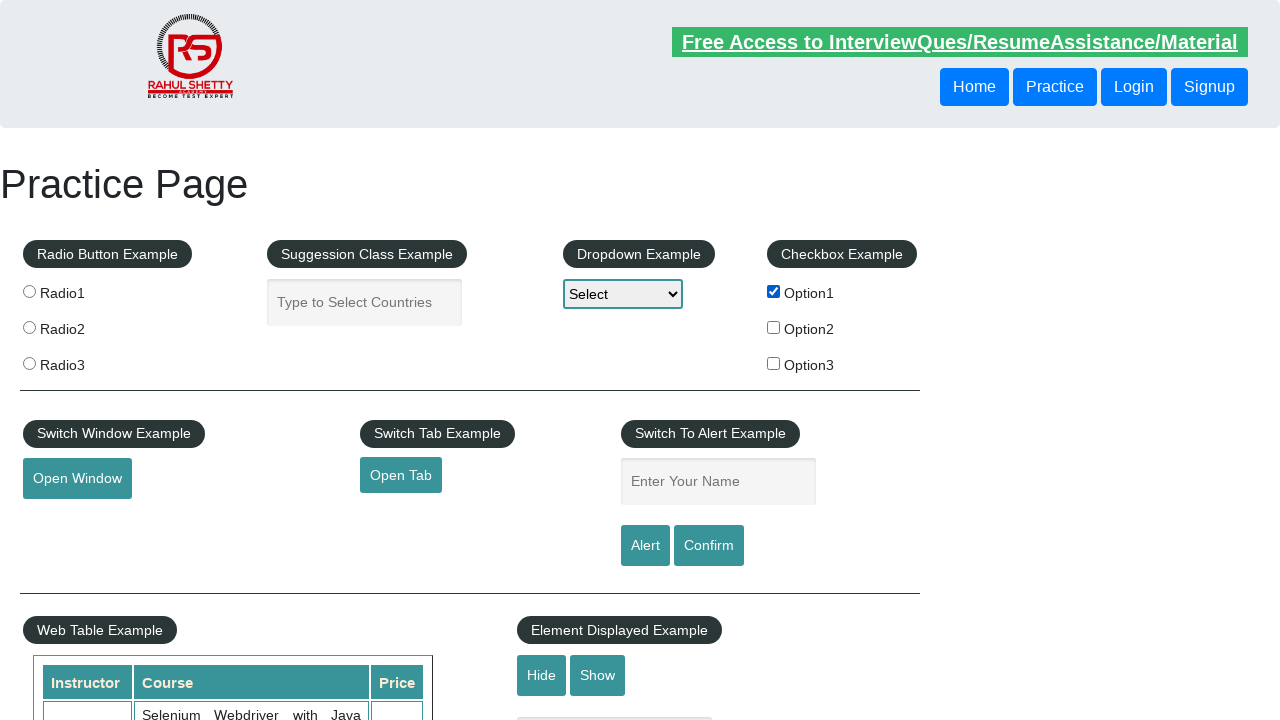